Tests handling of JavaScript alert dialogs by clicking a button that triggers an alert and accepting it

Starting URL: https://the-internet.herokuapp.com/javascript_alerts

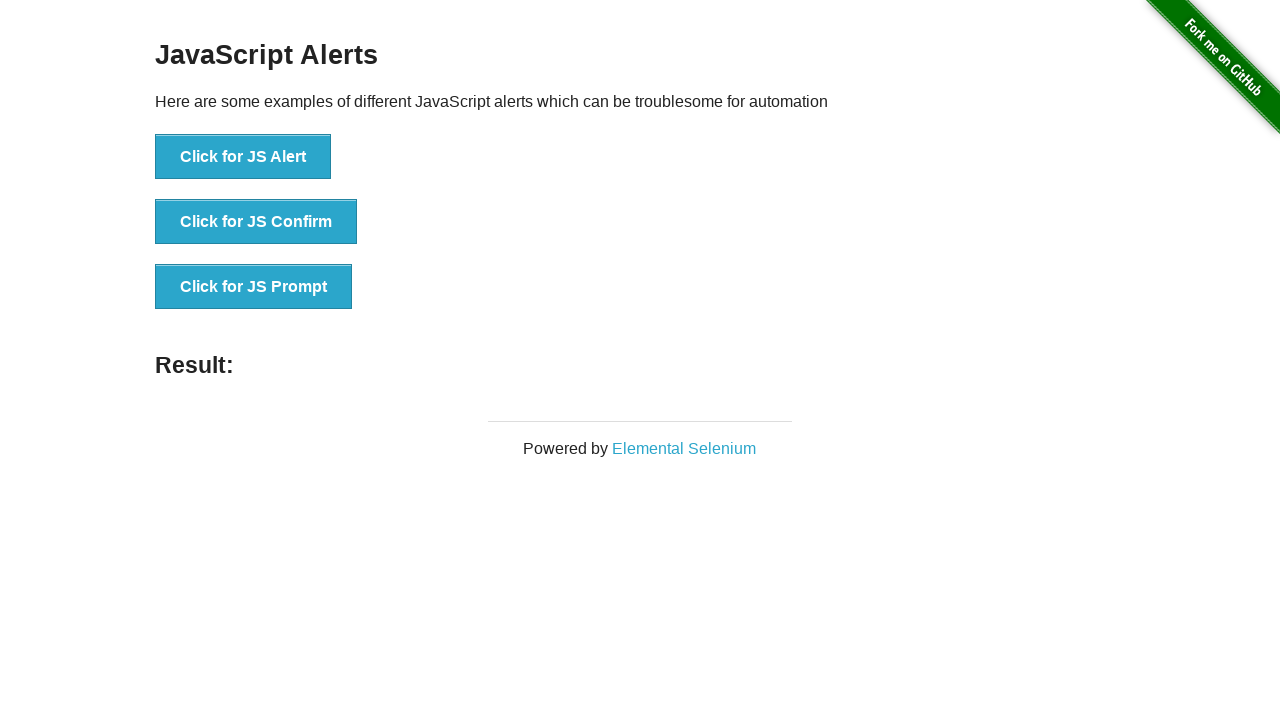

Set up dialog handler to automatically accept alerts
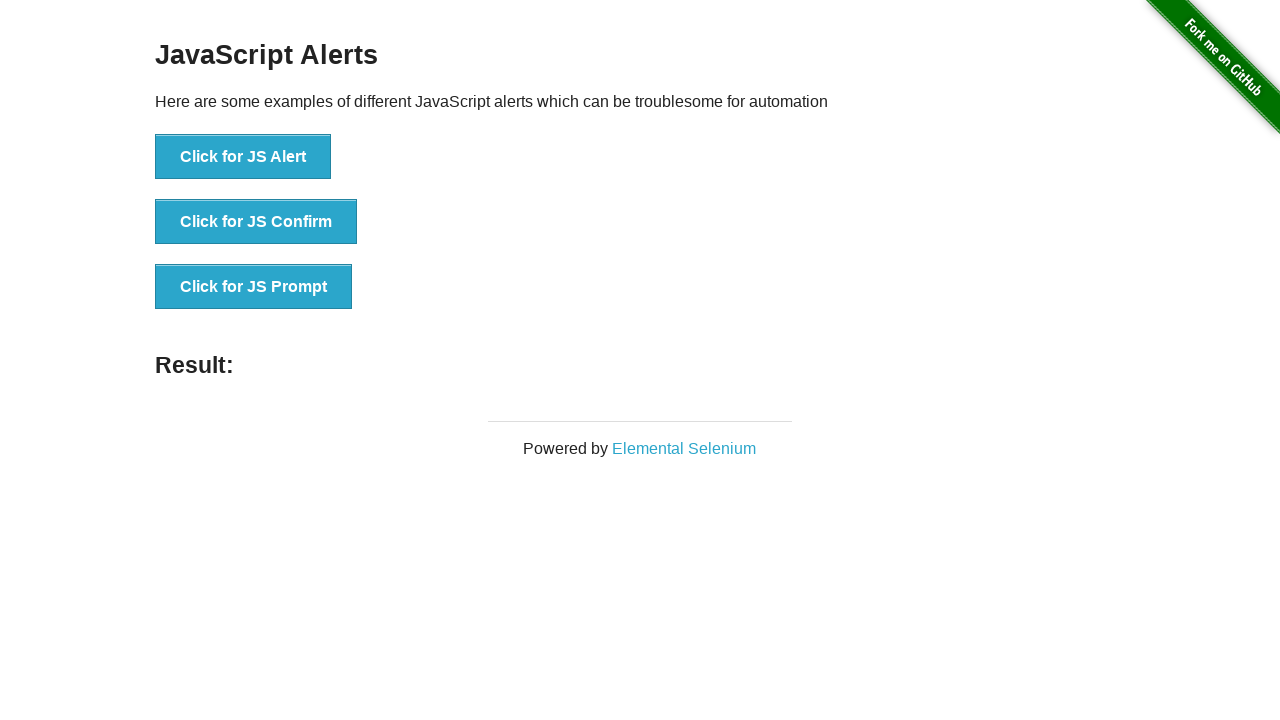

Clicked button to trigger JavaScript alert dialog at (243, 157) on xpath=//button[text()='Click for JS Alert']
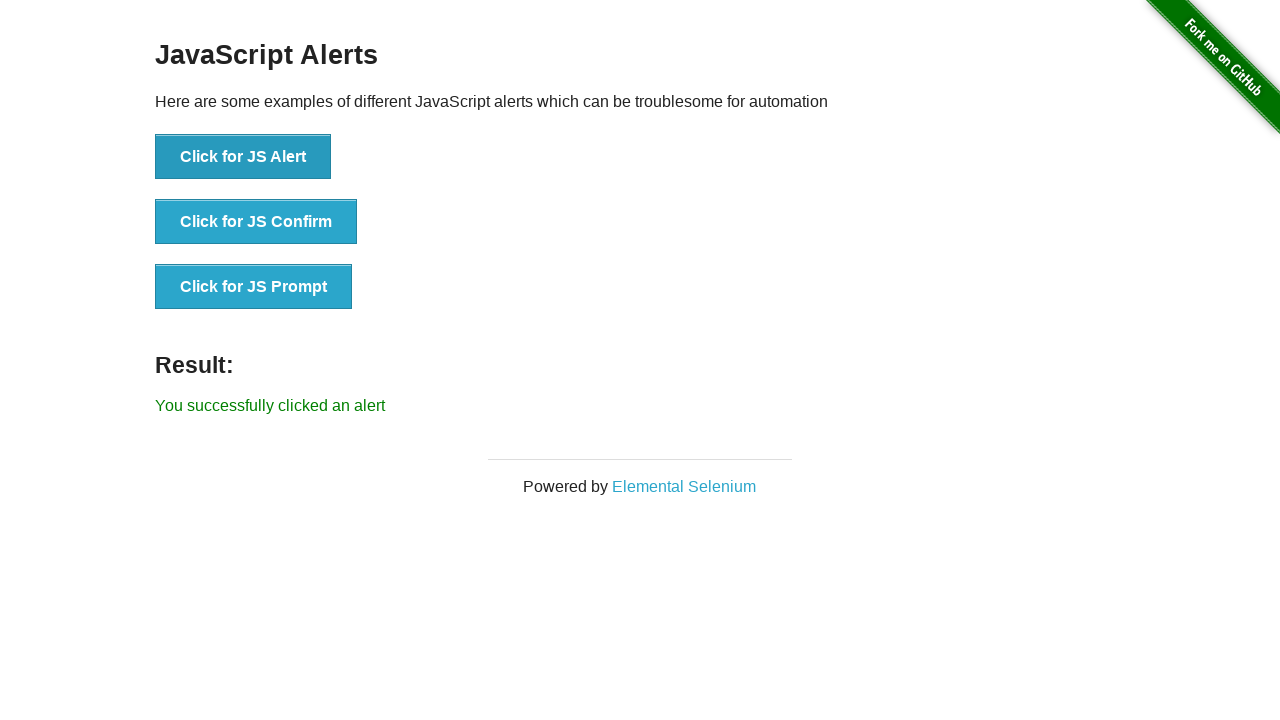

Alert was handled and result text updated
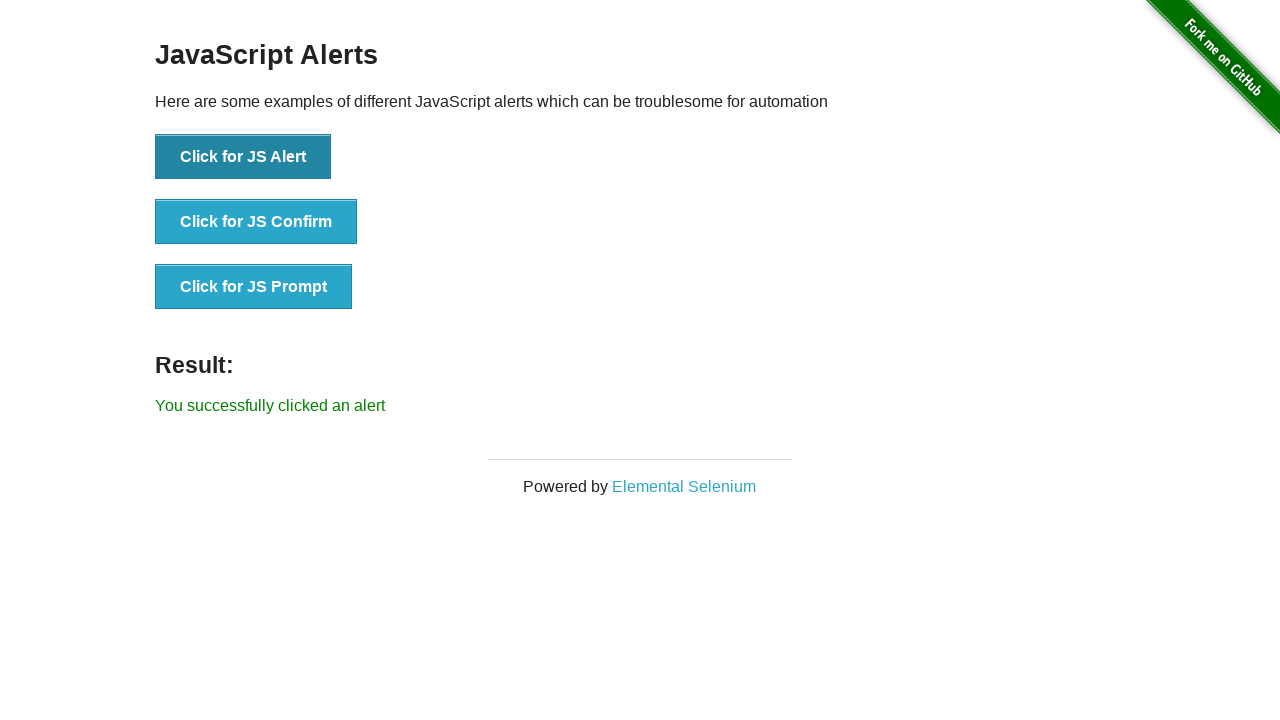

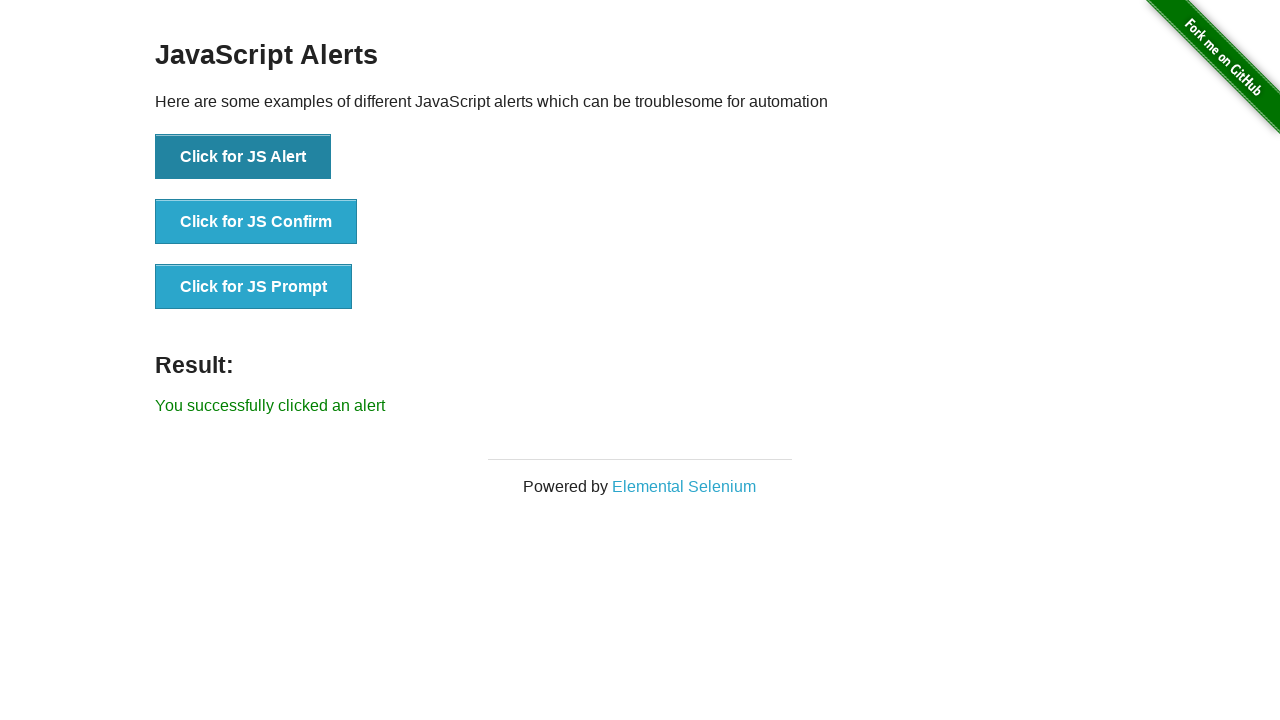